Navigates to the Jio website homepage and verifies that link elements are present on the page

Starting URL: https://www.jio.com/

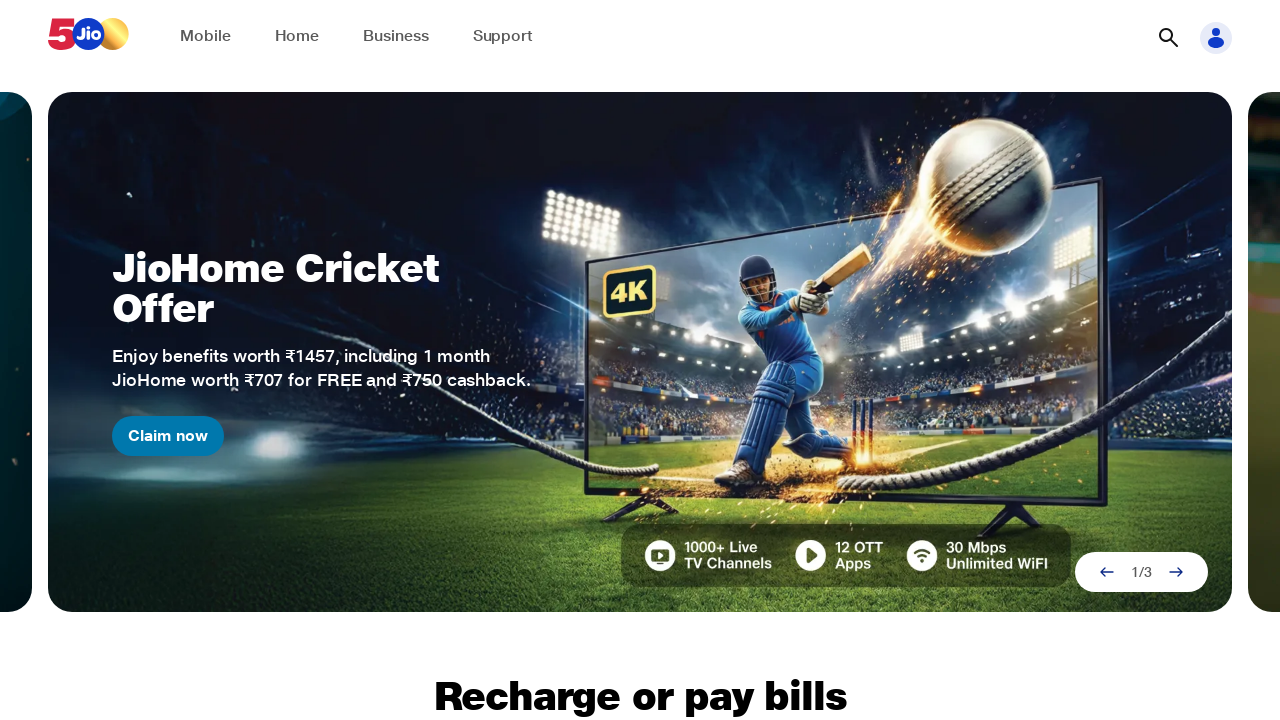

Waited for page to reach domcontentloaded state
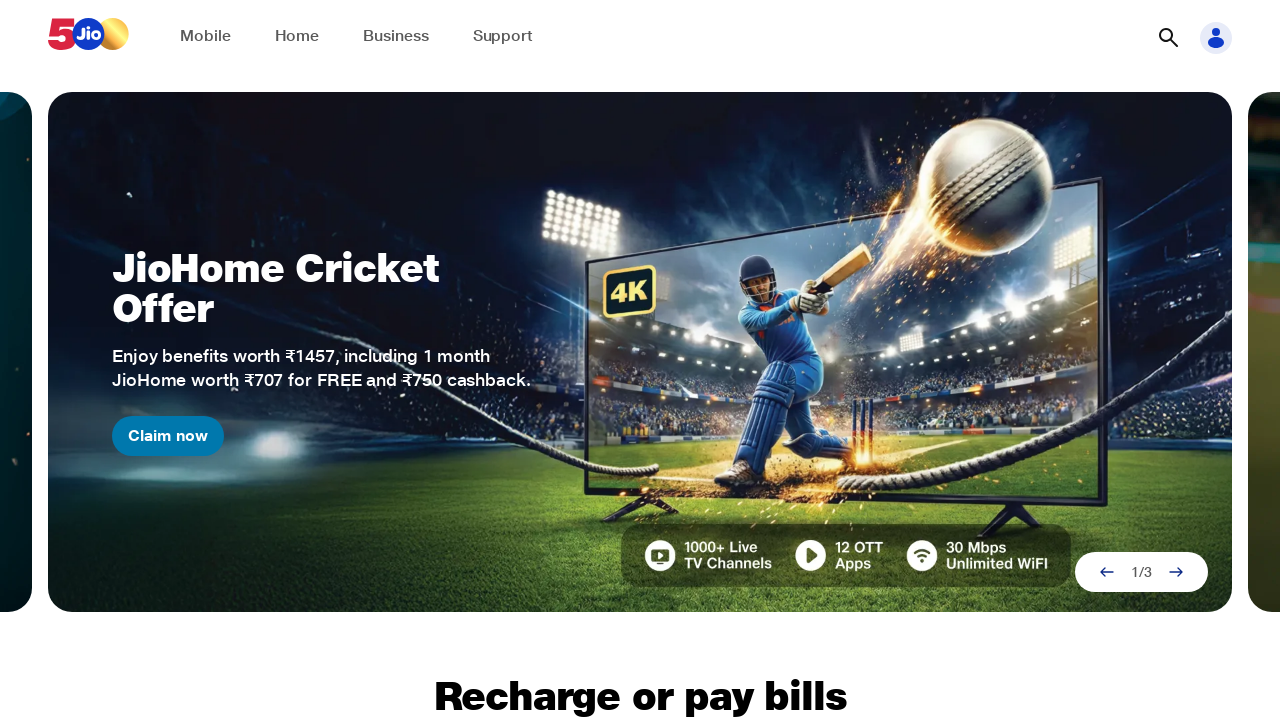

Verified that link elements are present on the Jio homepage
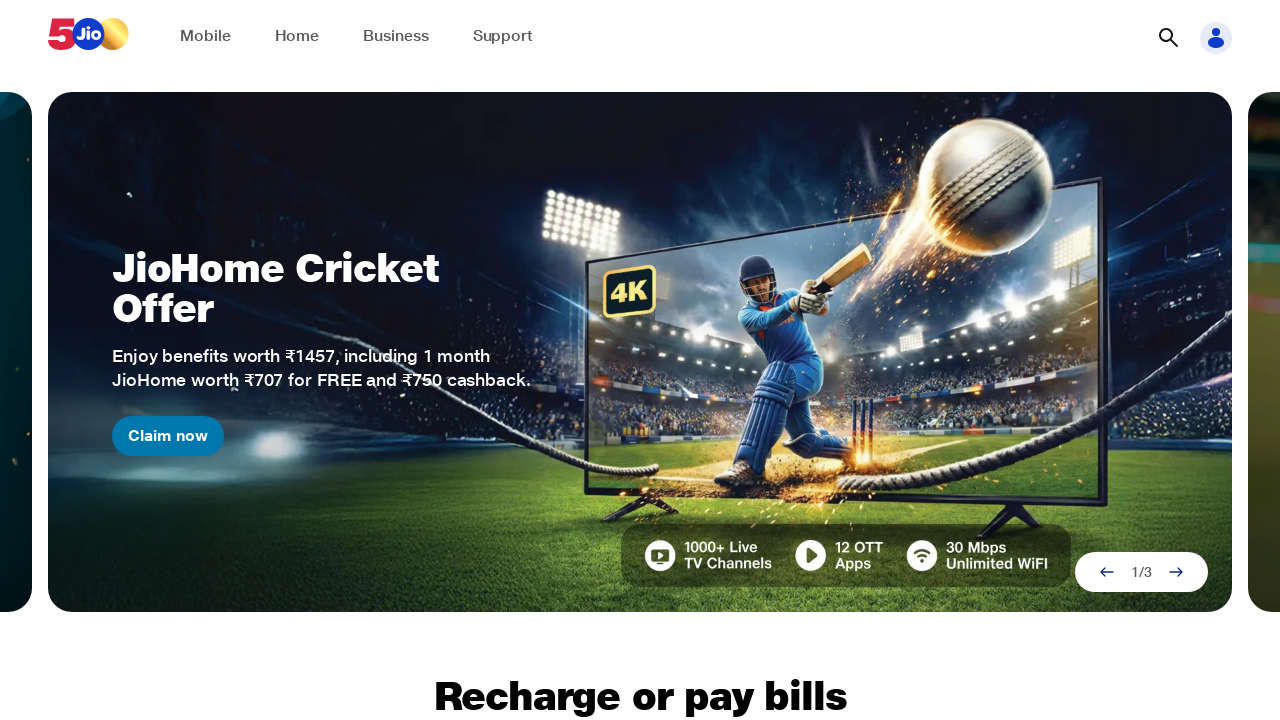

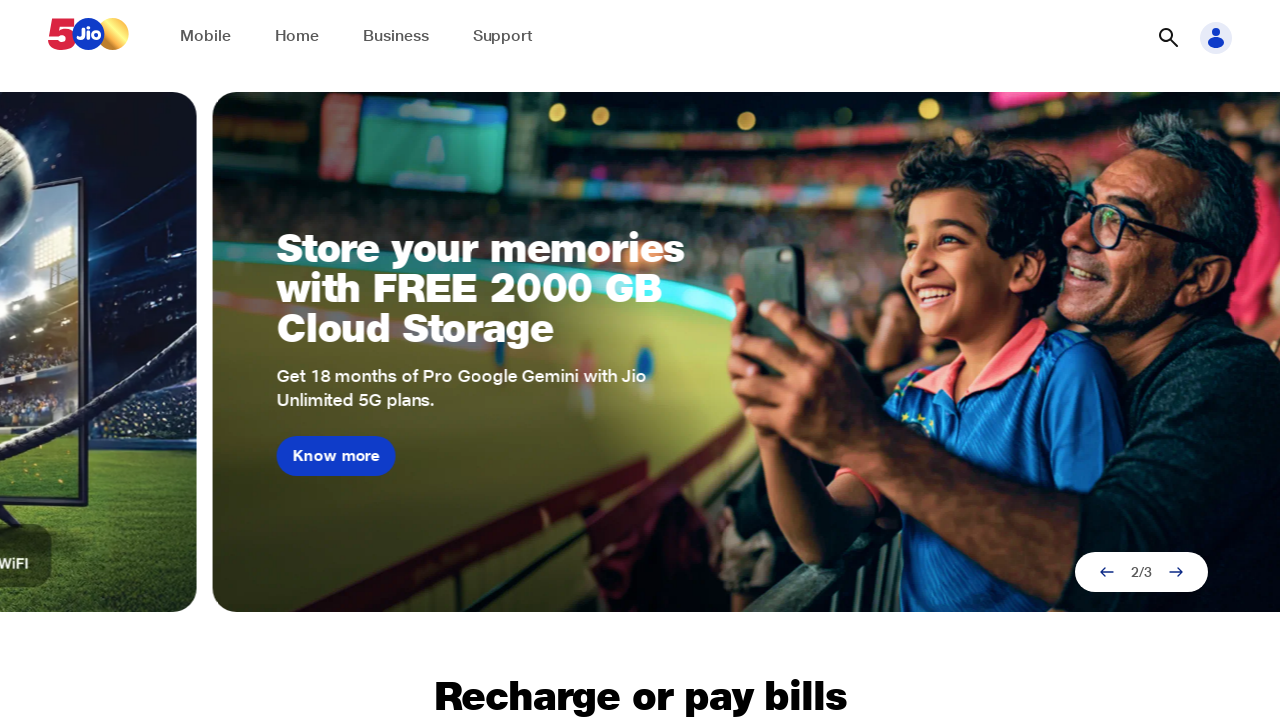